Tests UI element validation by clicking on a radio button (round trip option) and verifying that a related element becomes enabled by checking its style attribute

Starting URL: https://rahulshettyacademy.com/dropdownsPractise/

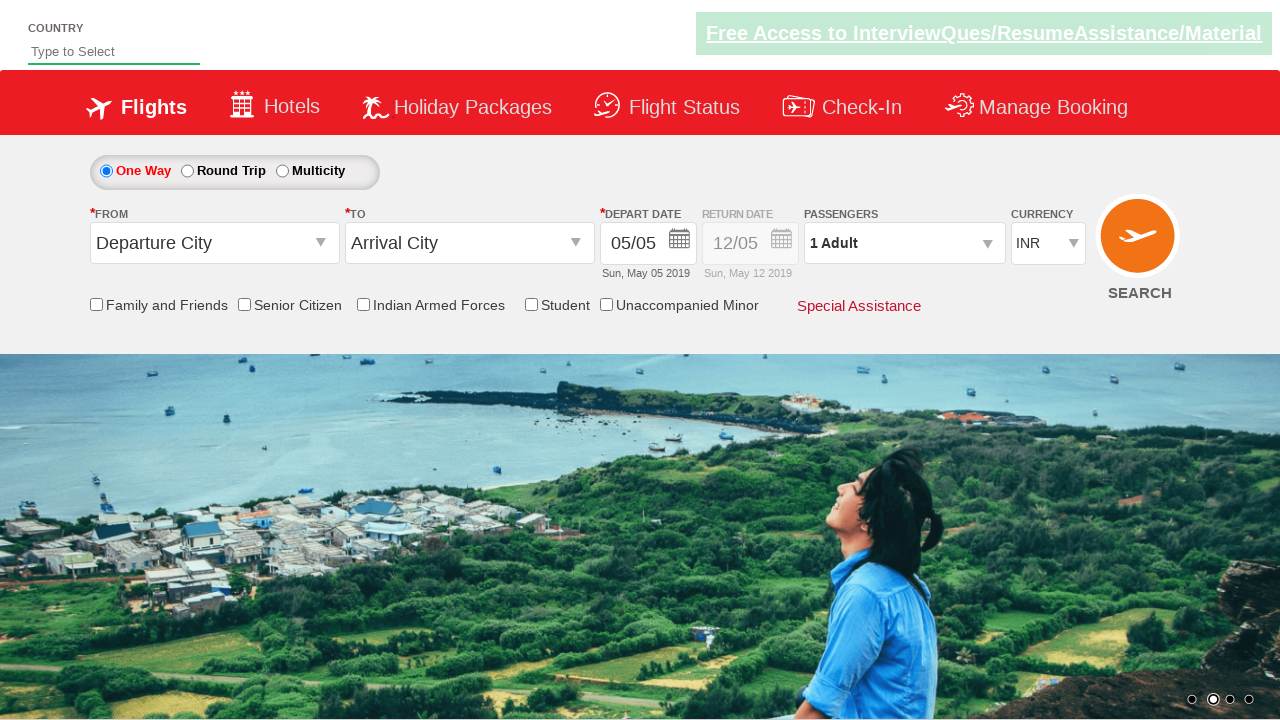

Clicked on round trip radio button at (187, 171) on input#ctl00_mainContent_rbtnl_Trip_1
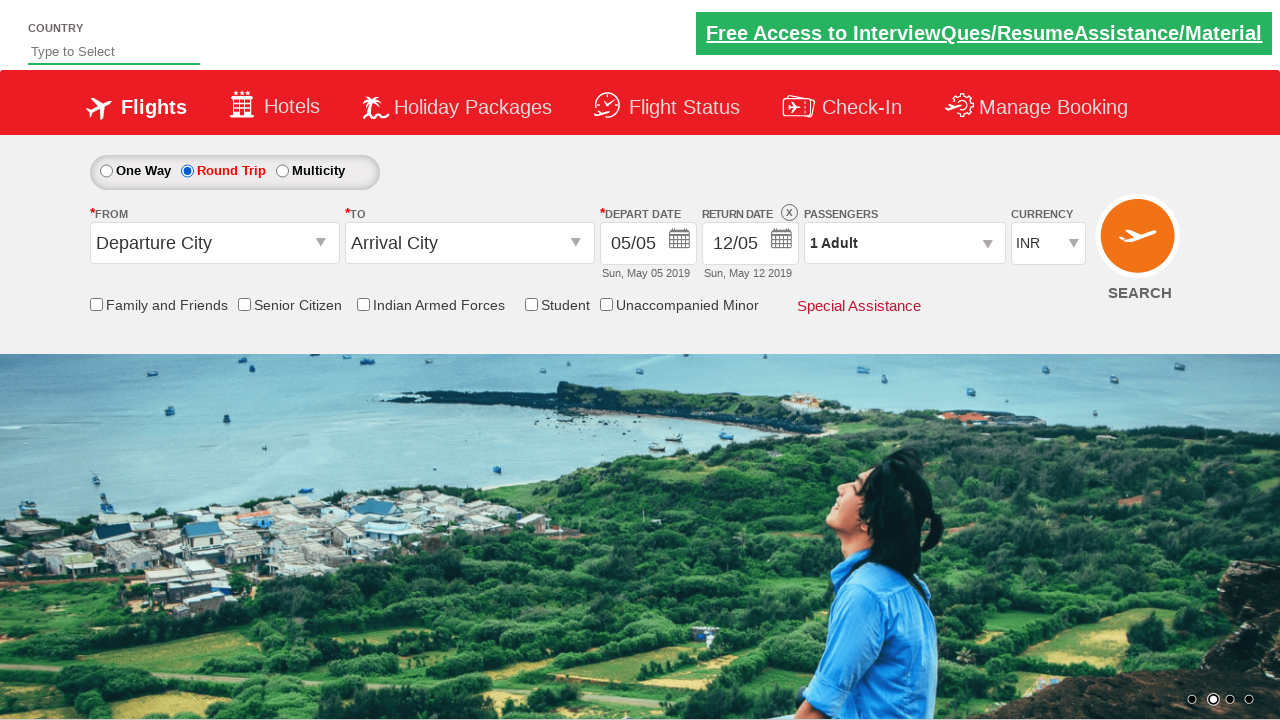

Waited for return date element to be visible
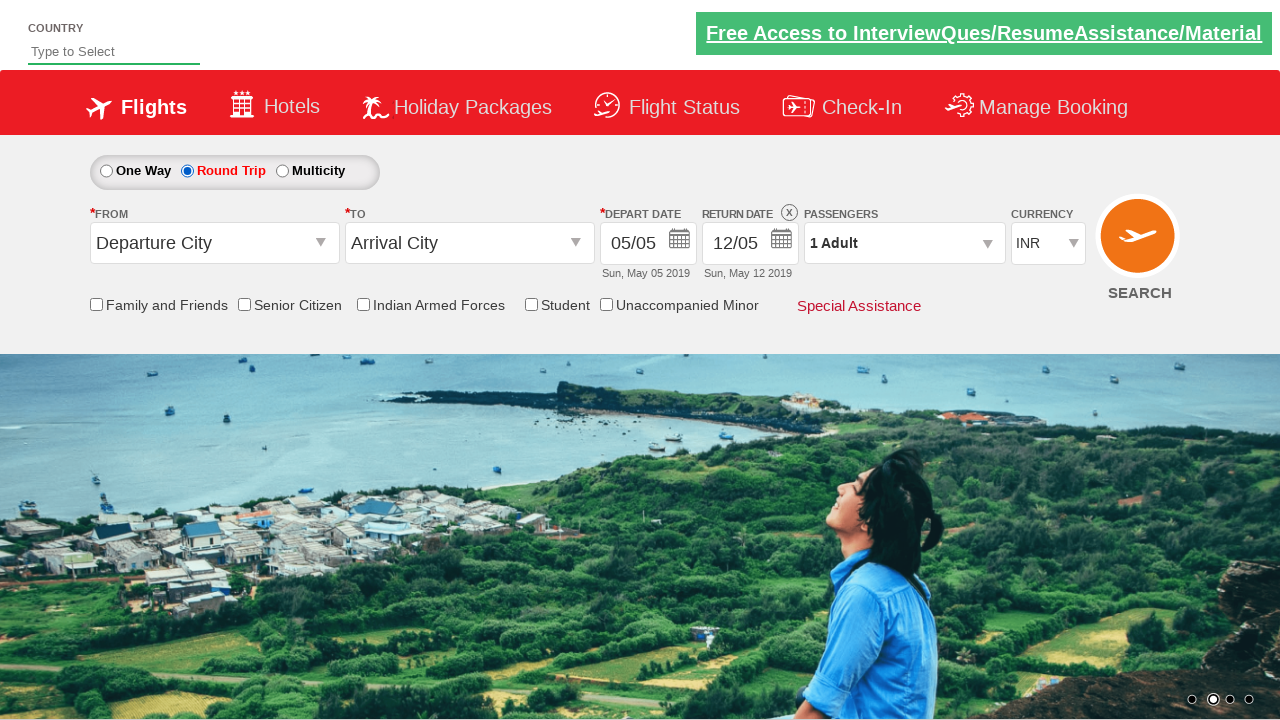

Retrieved style attribute from return date element
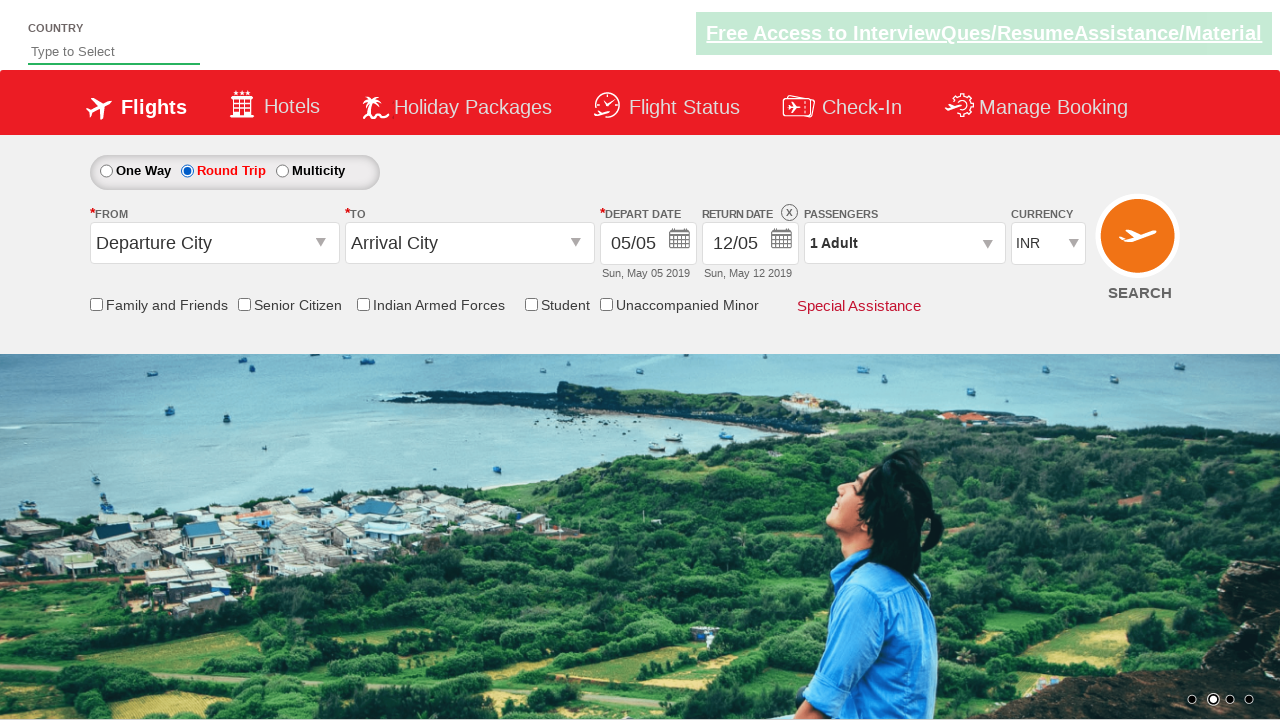

Verified return date element is enabled (opacity: 1)
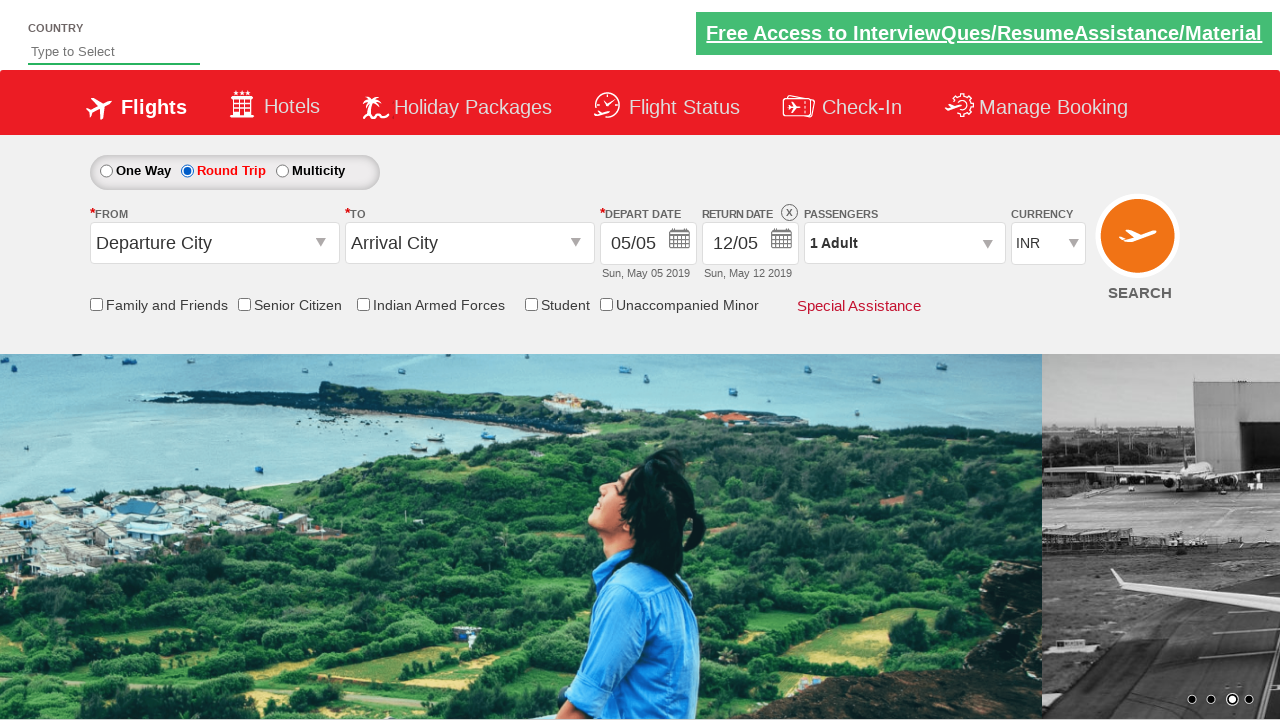

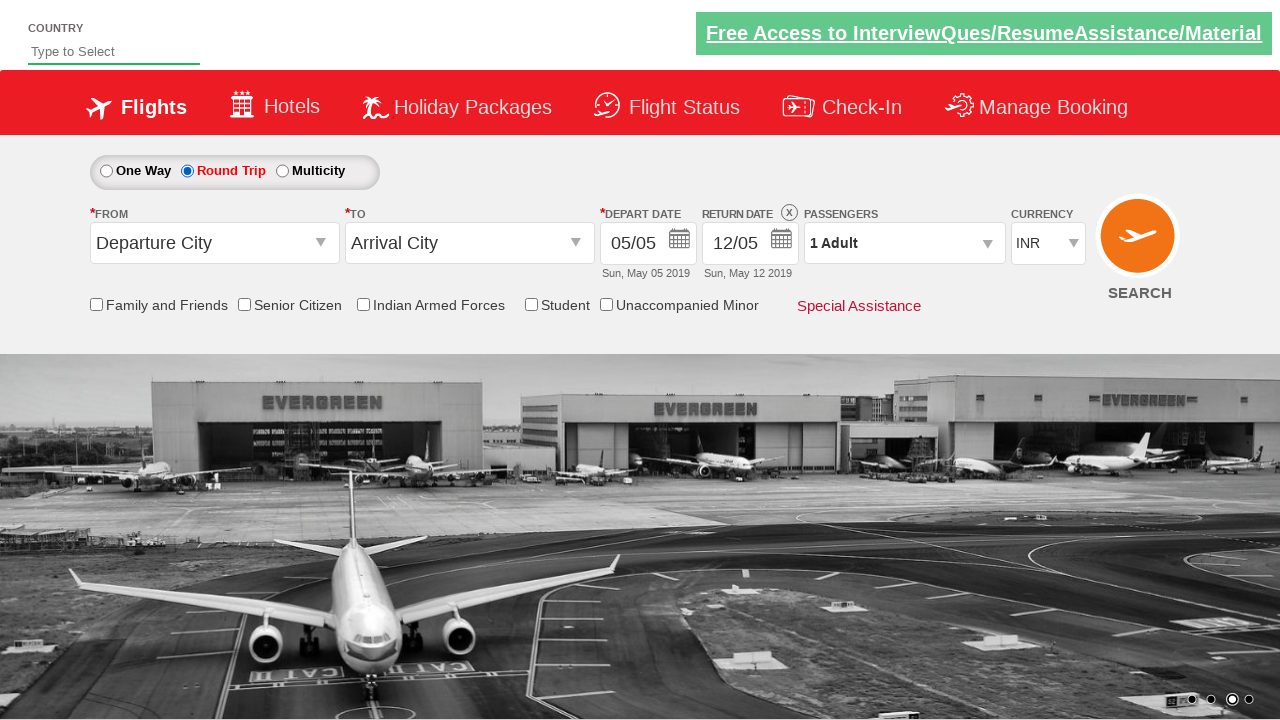